Tests that a todo item is removed when edited to an empty string

Starting URL: https://demo.playwright.dev/todomvc

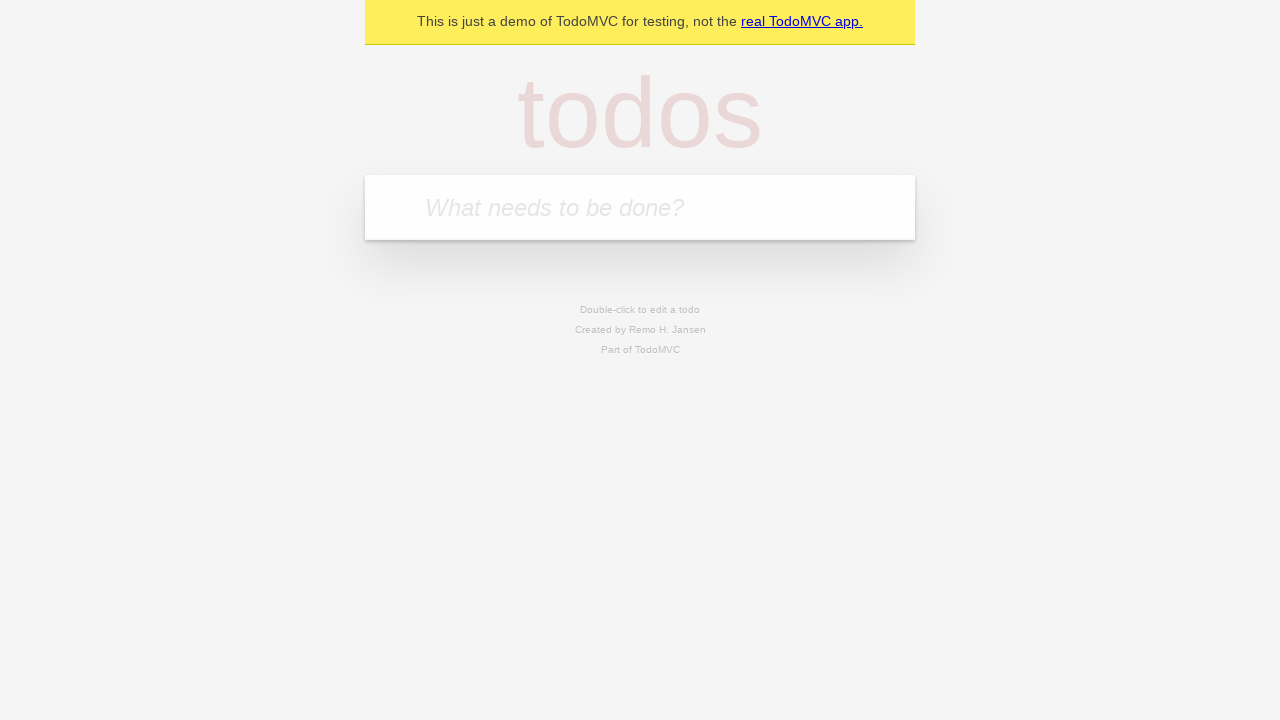

Filled new todo input with 'buy some cheese' on .new-todo
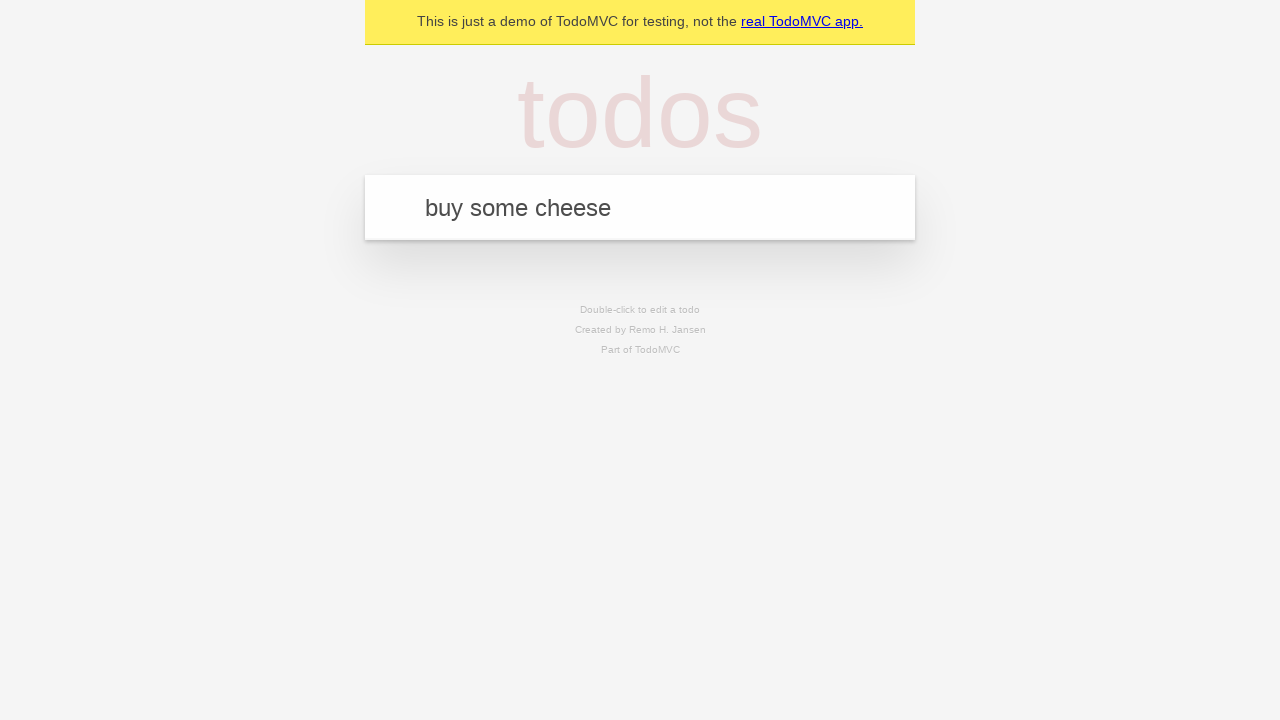

Pressed Enter to create first todo on .new-todo
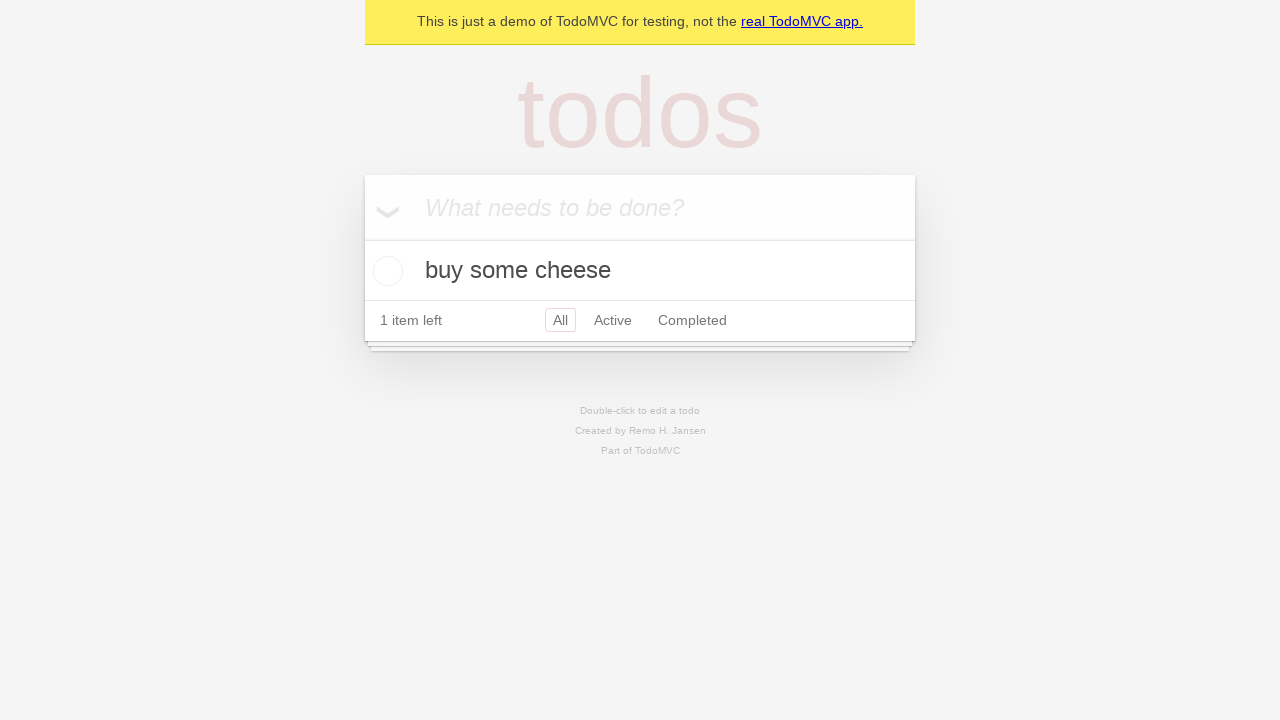

Filled new todo input with 'feed the cat' on .new-todo
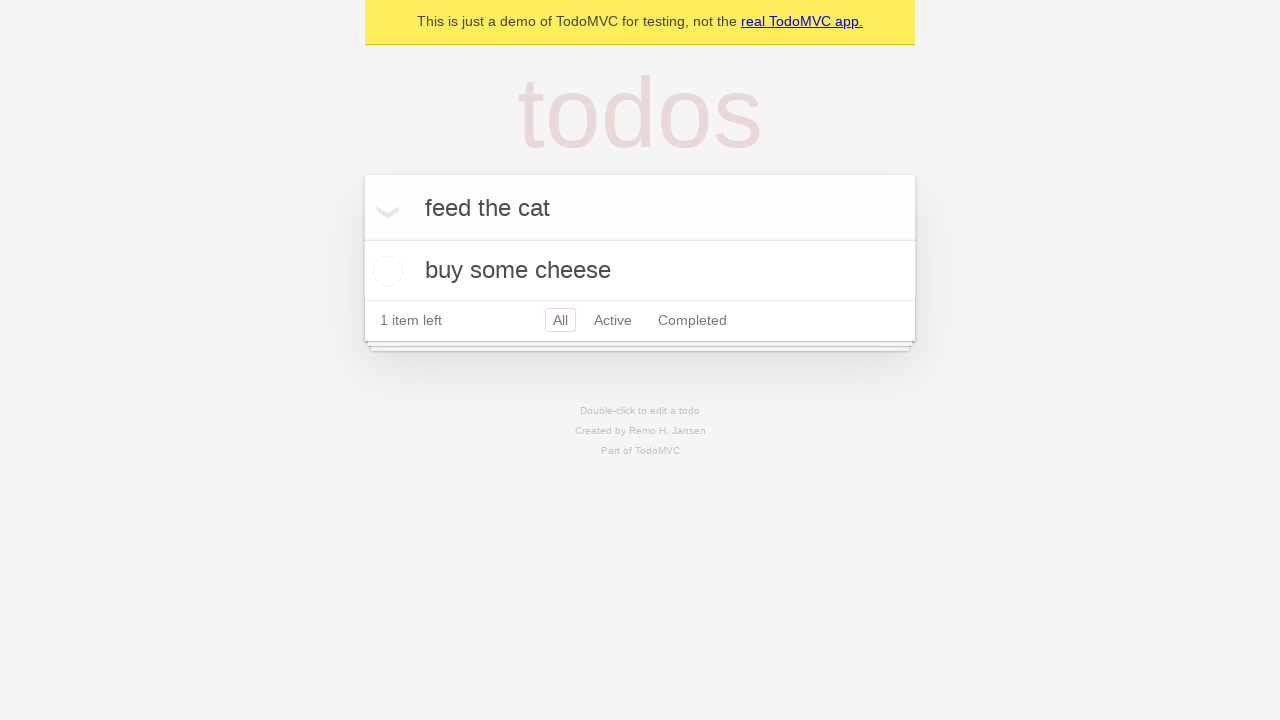

Pressed Enter to create second todo on .new-todo
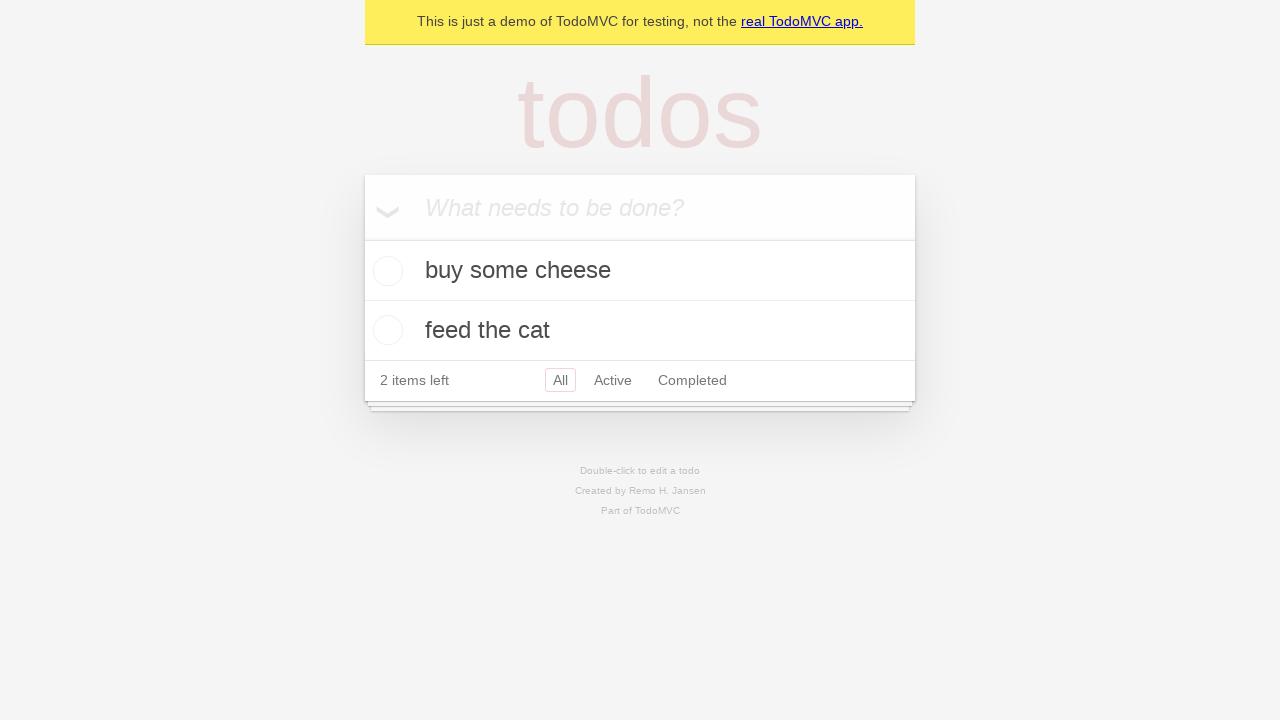

Filled new todo input with 'book a doctors appointment' on .new-todo
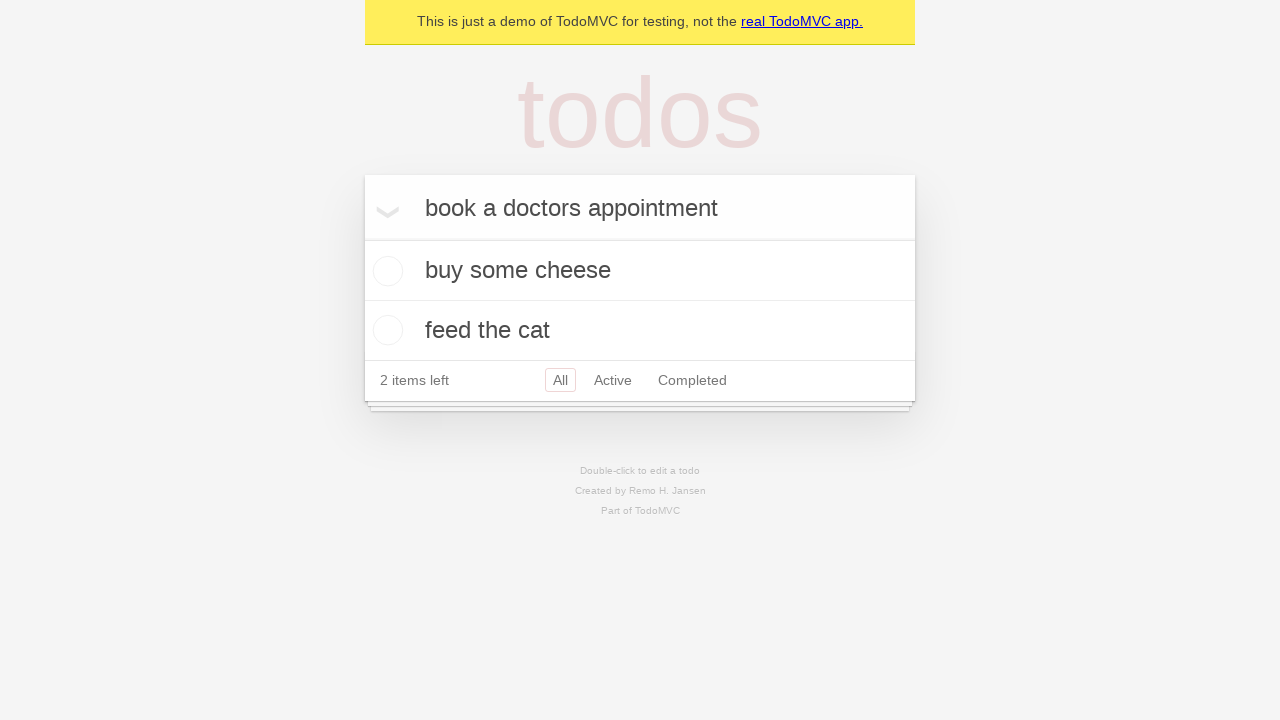

Pressed Enter to create third todo on .new-todo
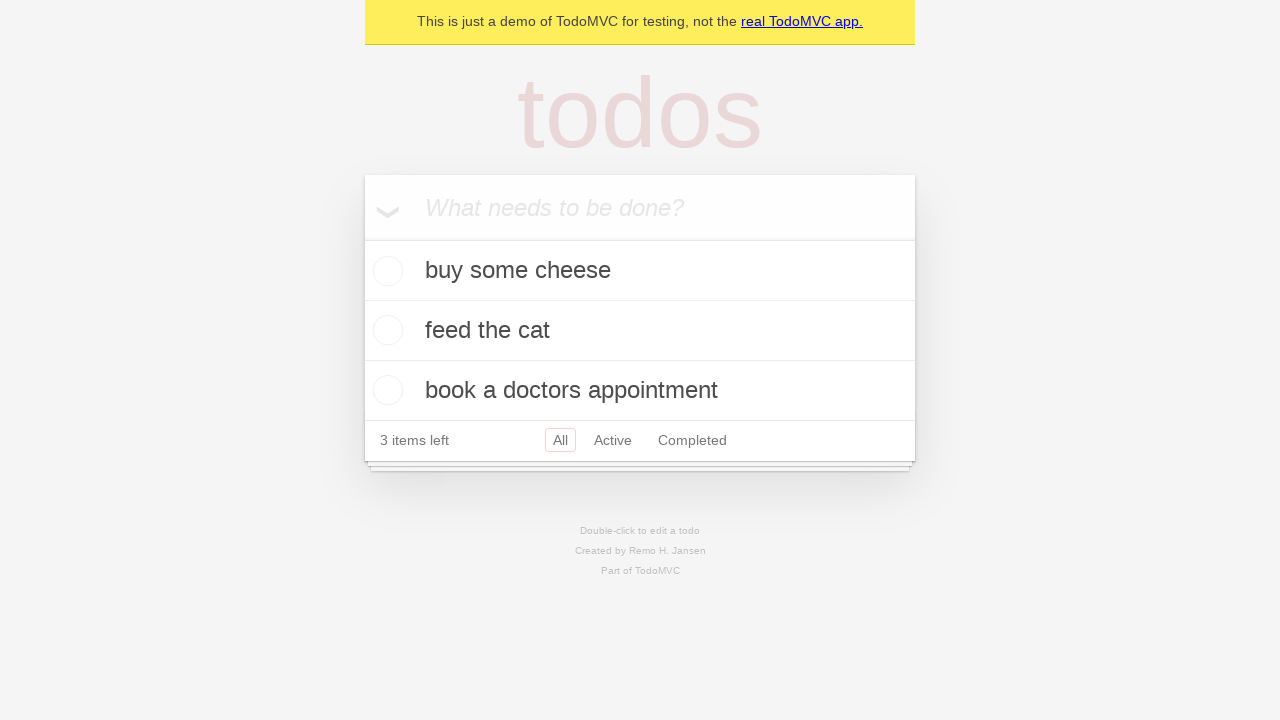

Waited for all 3 todo items to be rendered
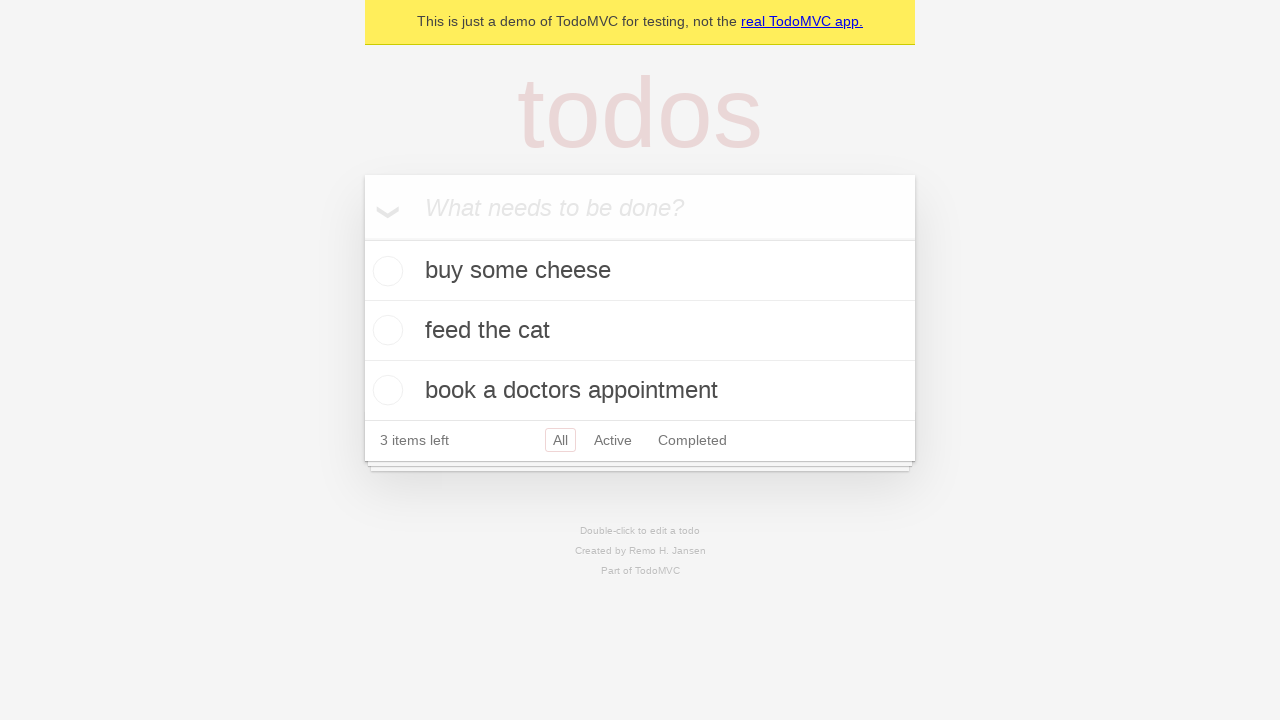

Double-clicked the second todo item to enter edit mode at (640, 331) on .todo-list li >> nth=1
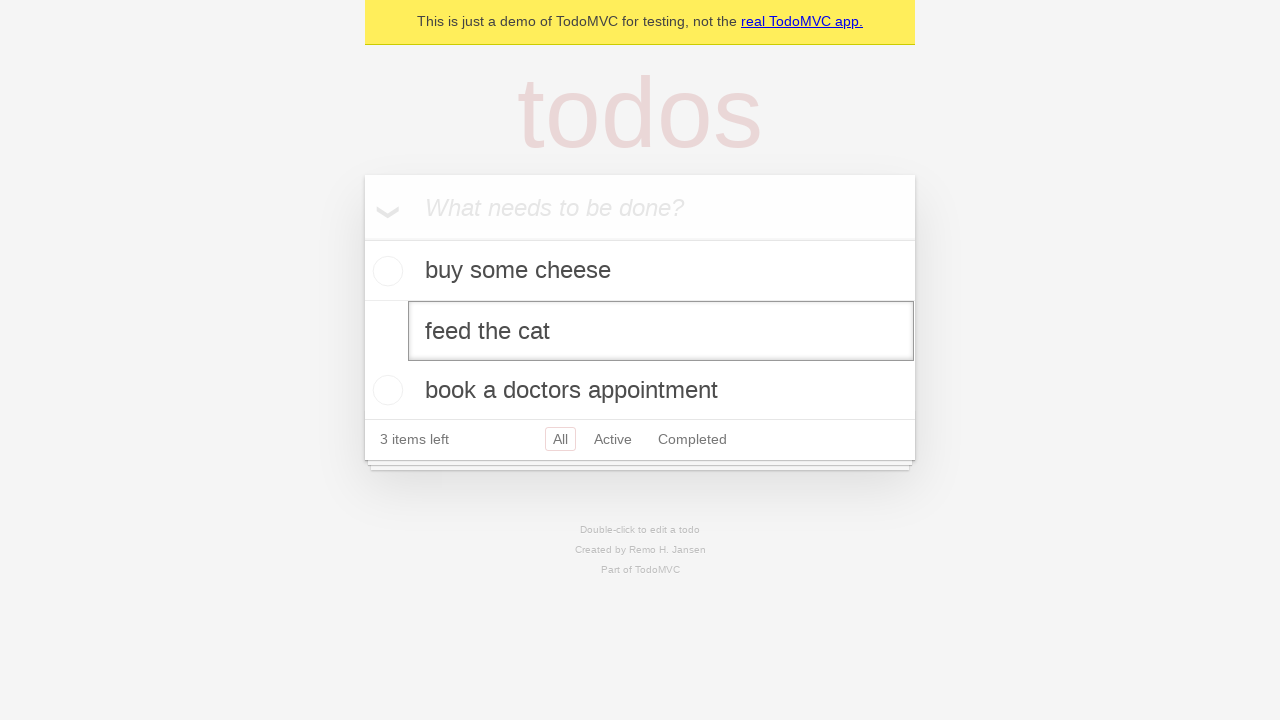

Cleared the edit field by filling with empty string on .todo-list li >> nth=1 >> .edit
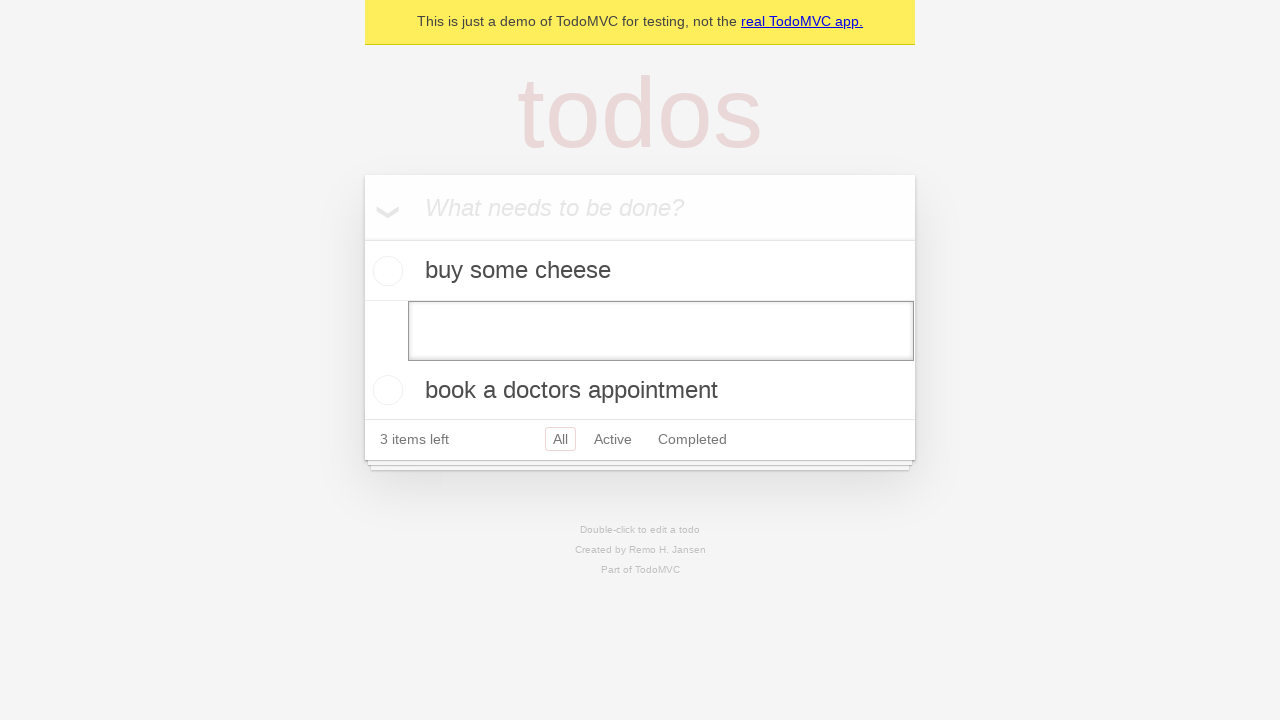

Pressed Enter to confirm the empty edit, removing the todo item on .todo-list li >> nth=1 >> .edit
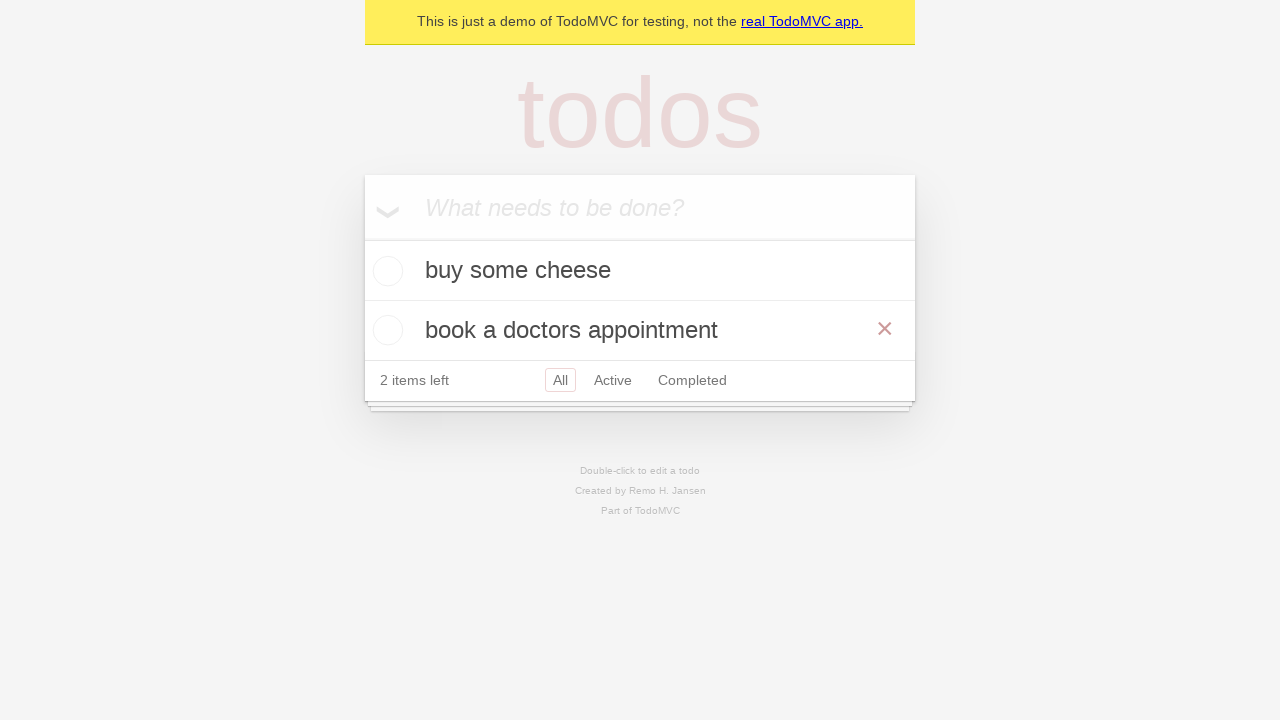

Verified that the todo item was removed - only 2 items remain
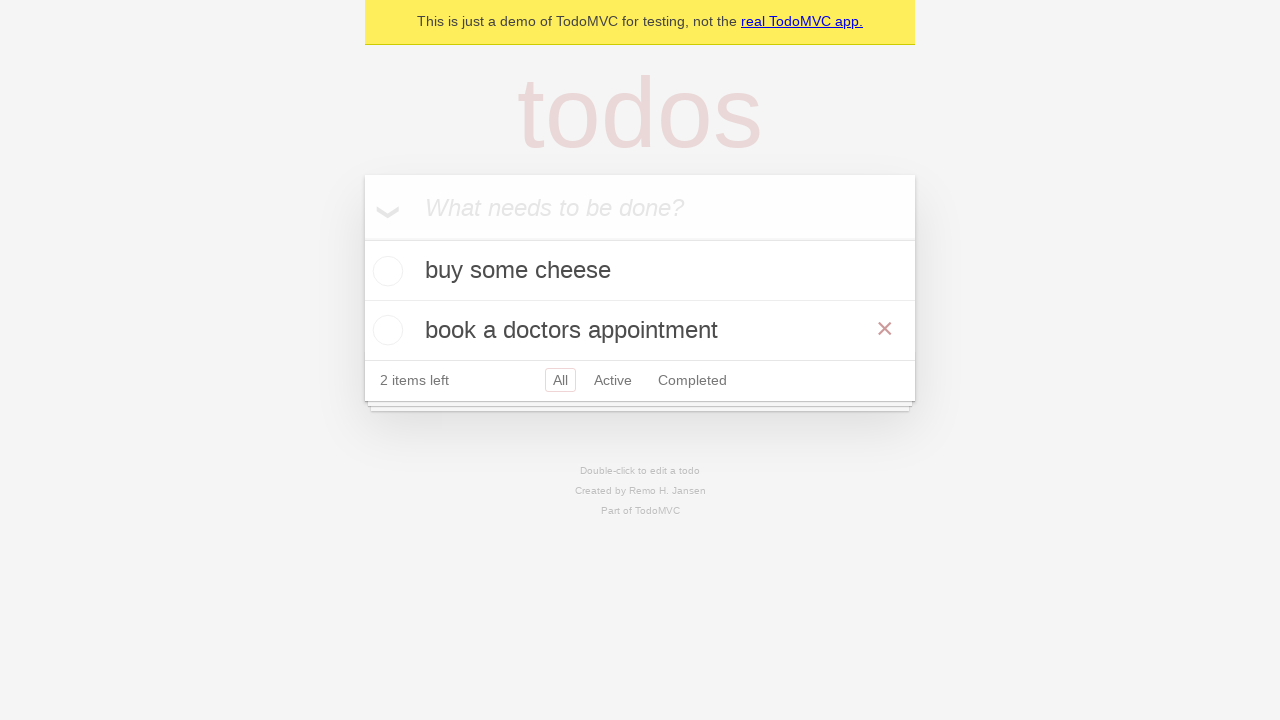

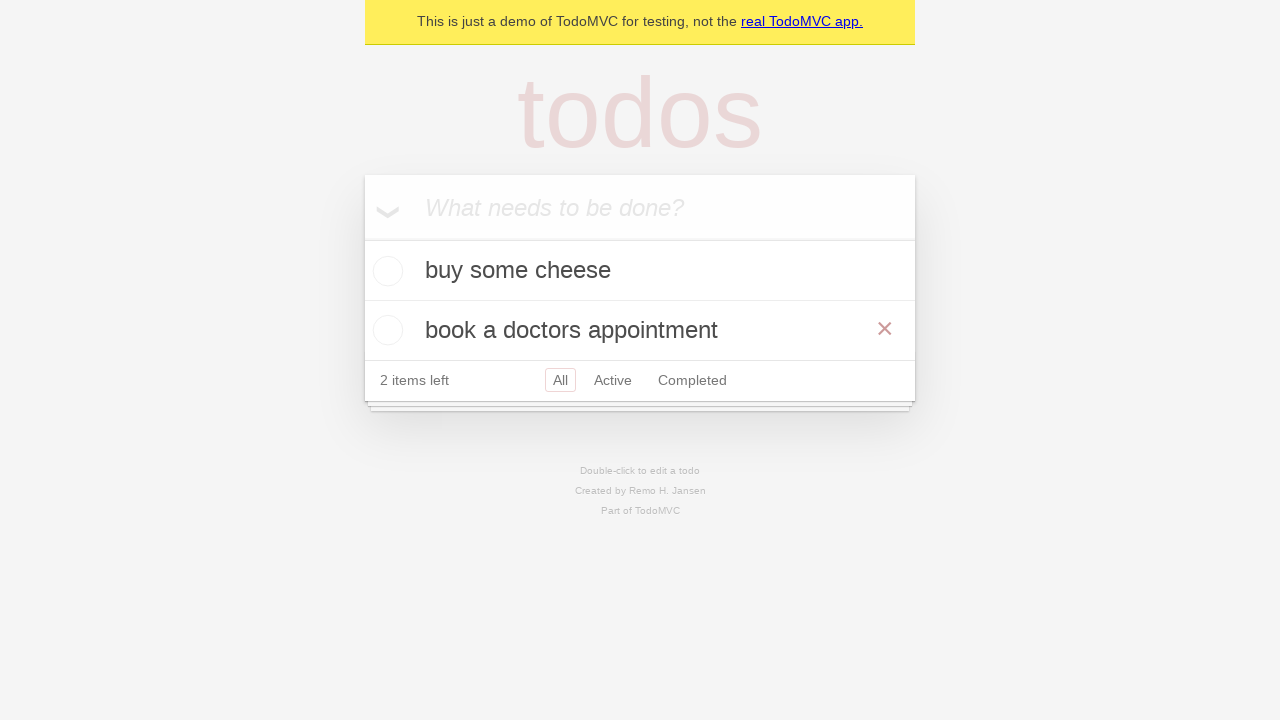